Tests jQuery UI datepicker functionality by opening the calendar, navigating to a specific month (July), and selecting a specific date (18th)

Starting URL: https://jqueryui.com/datepicker/

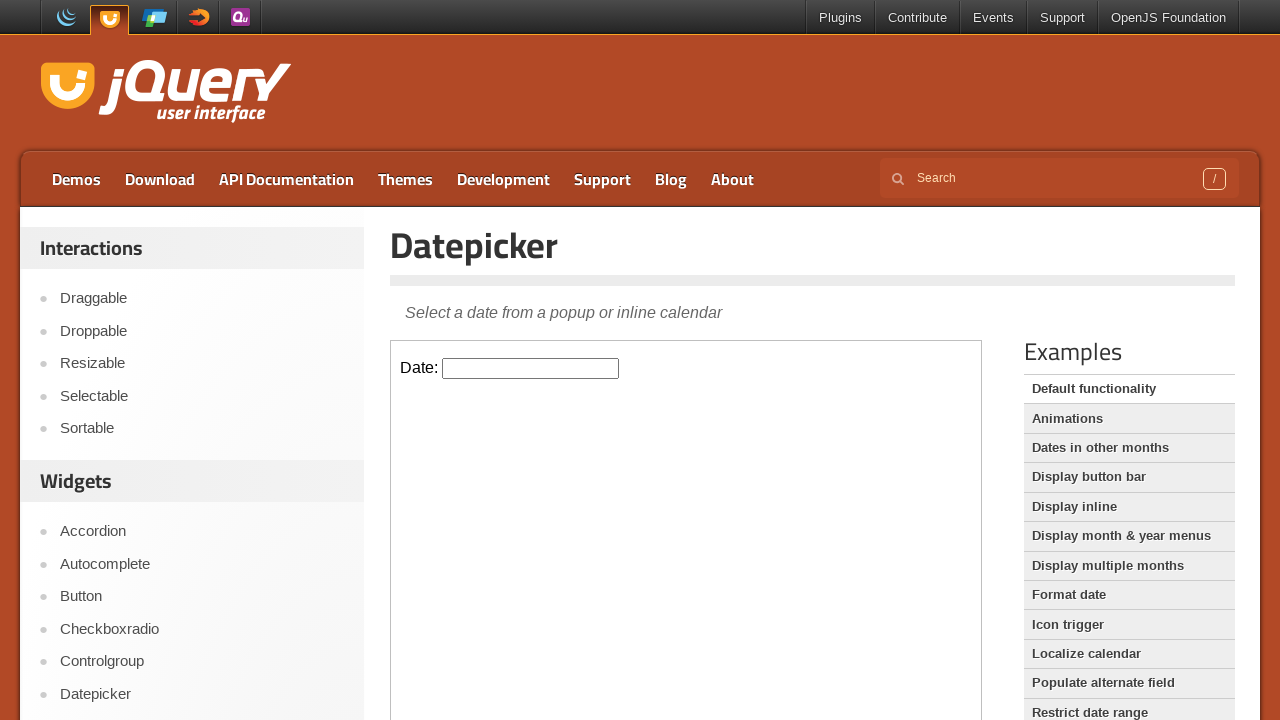

Located iframe containing the datepicker
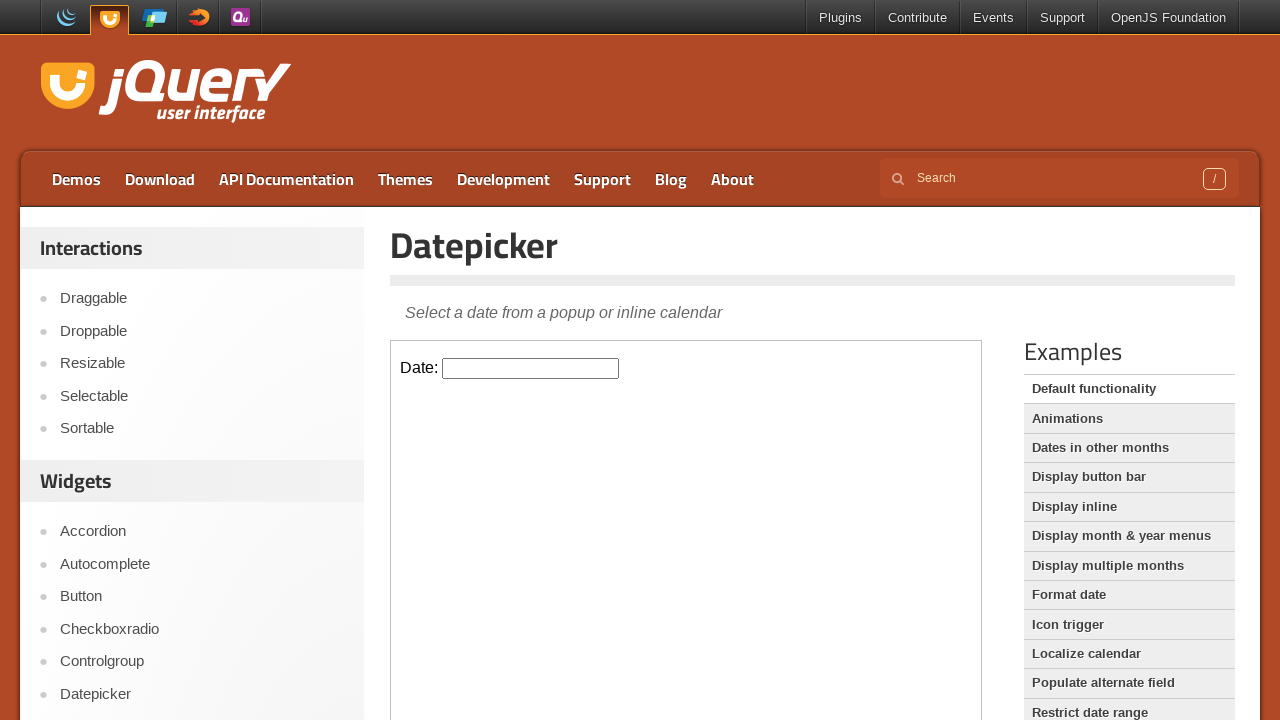

Clicked datepicker input to open calendar at (531, 368) on iframe >> nth=0 >> internal:control=enter-frame >> #datepicker
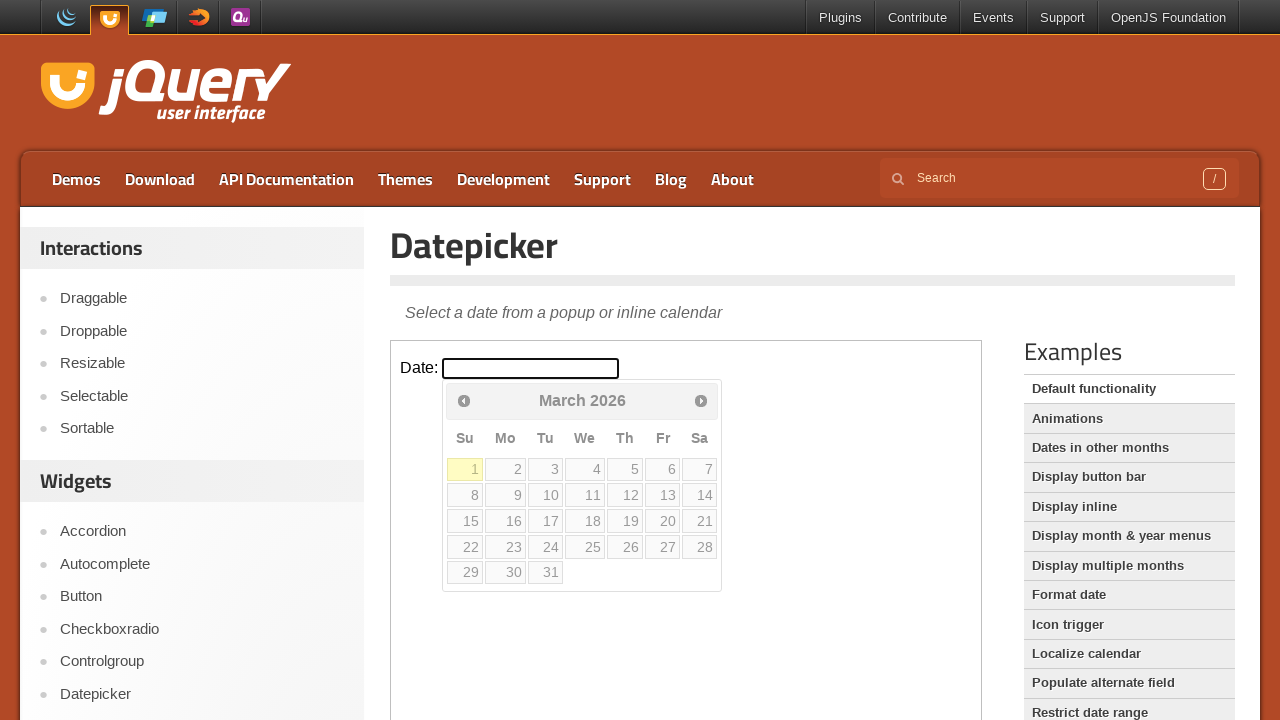

Clicked next button to navigate to next month at (701, 400) on iframe >> nth=0 >> internal:control=enter-frame >> .ui-icon-circle-triangle-e
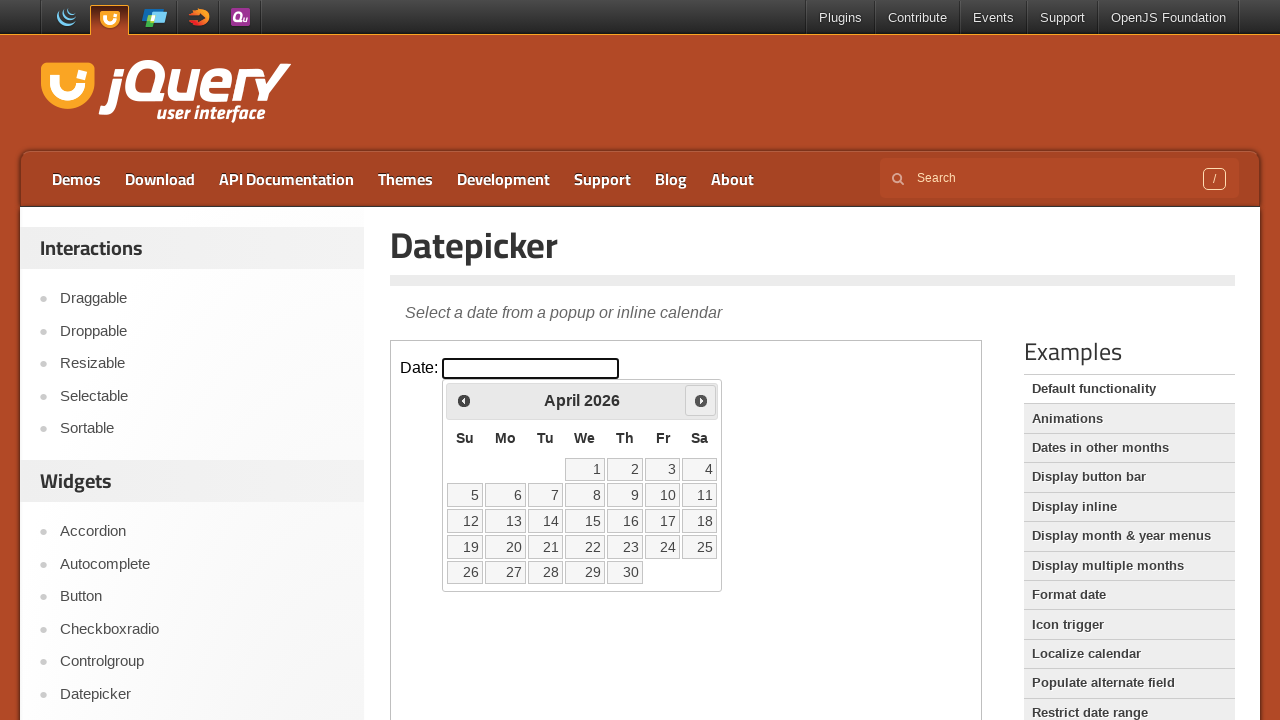

Waited for calendar animation to complete
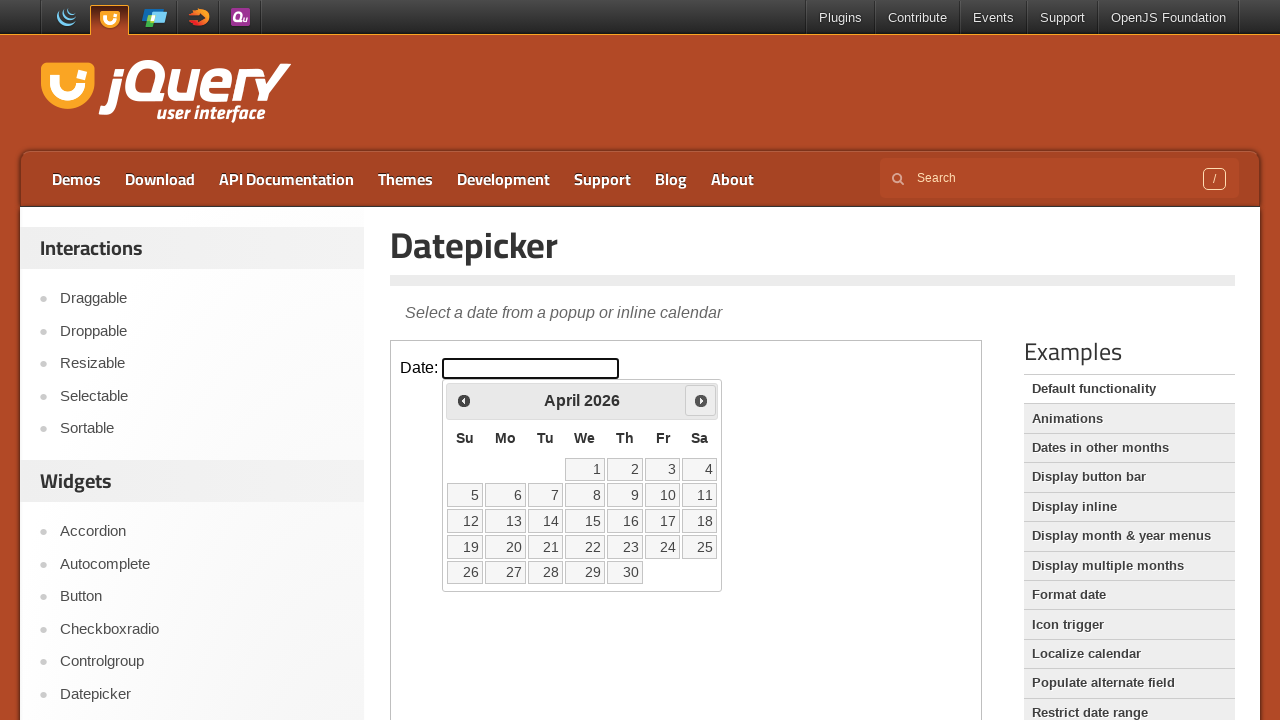

Clicked next button to navigate to next month at (701, 400) on iframe >> nth=0 >> internal:control=enter-frame >> .ui-icon-circle-triangle-e
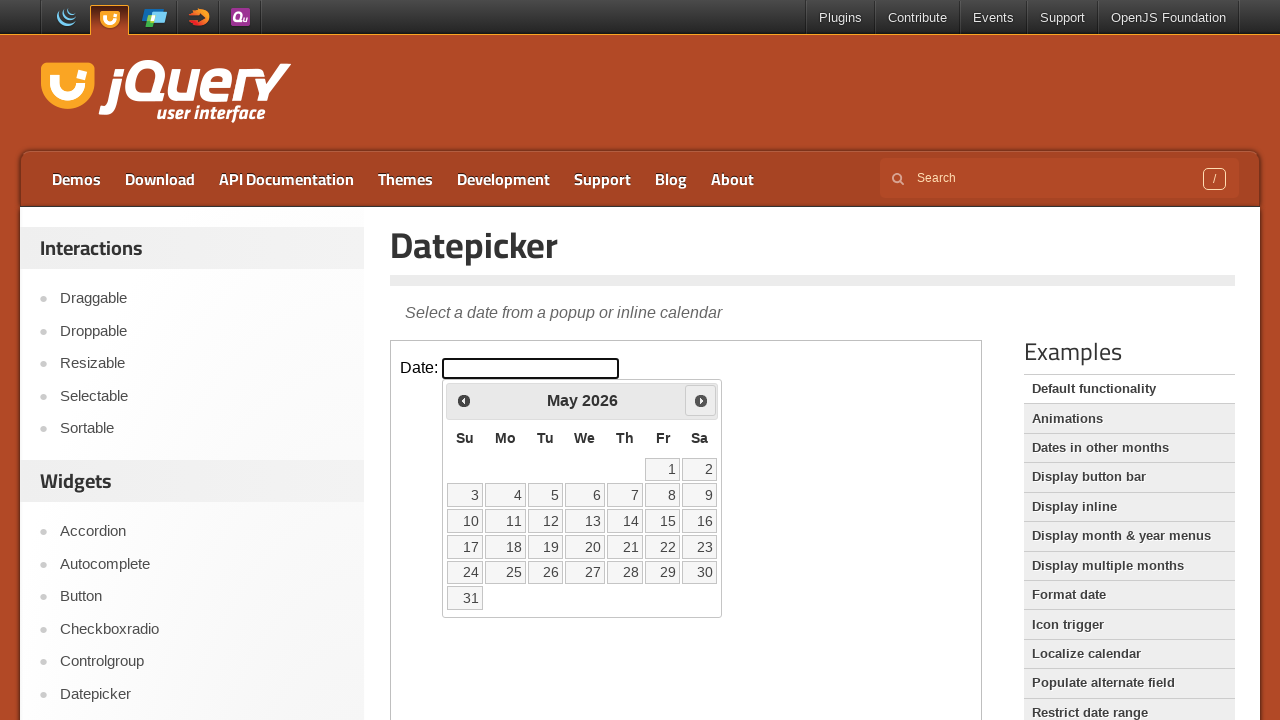

Waited for calendar animation to complete
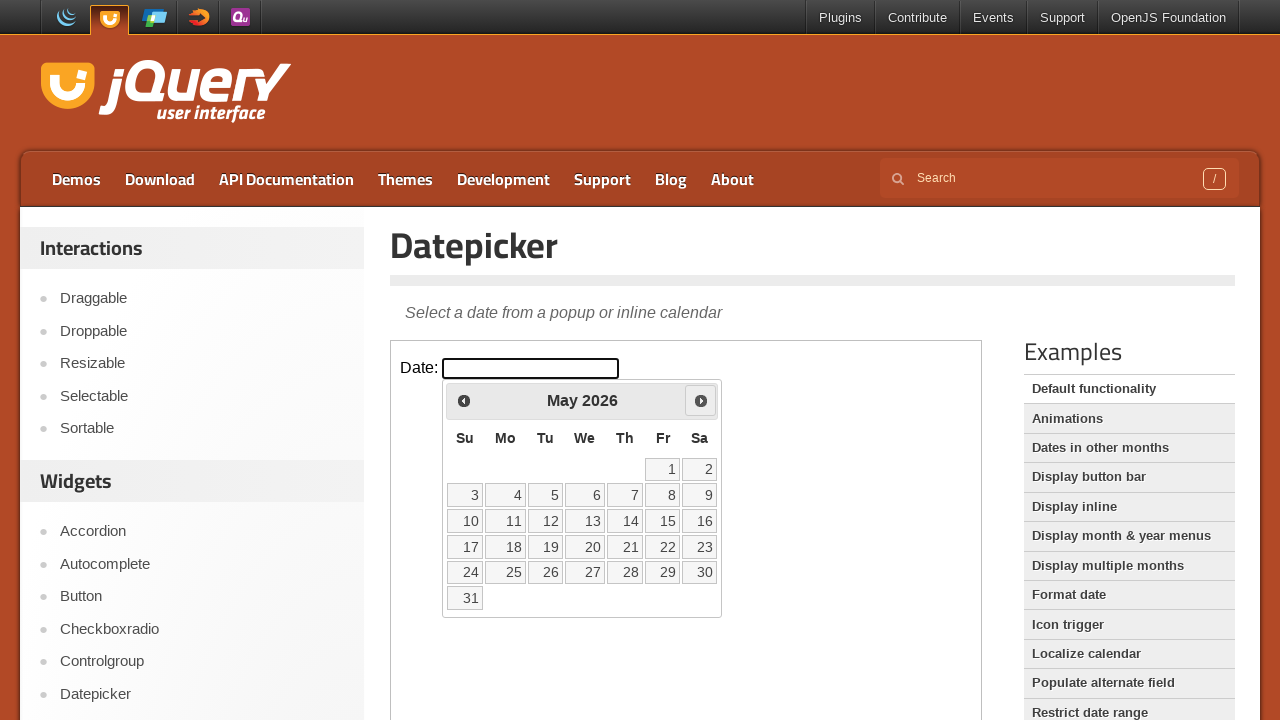

Clicked next button to navigate to next month at (701, 400) on iframe >> nth=0 >> internal:control=enter-frame >> .ui-icon-circle-triangle-e
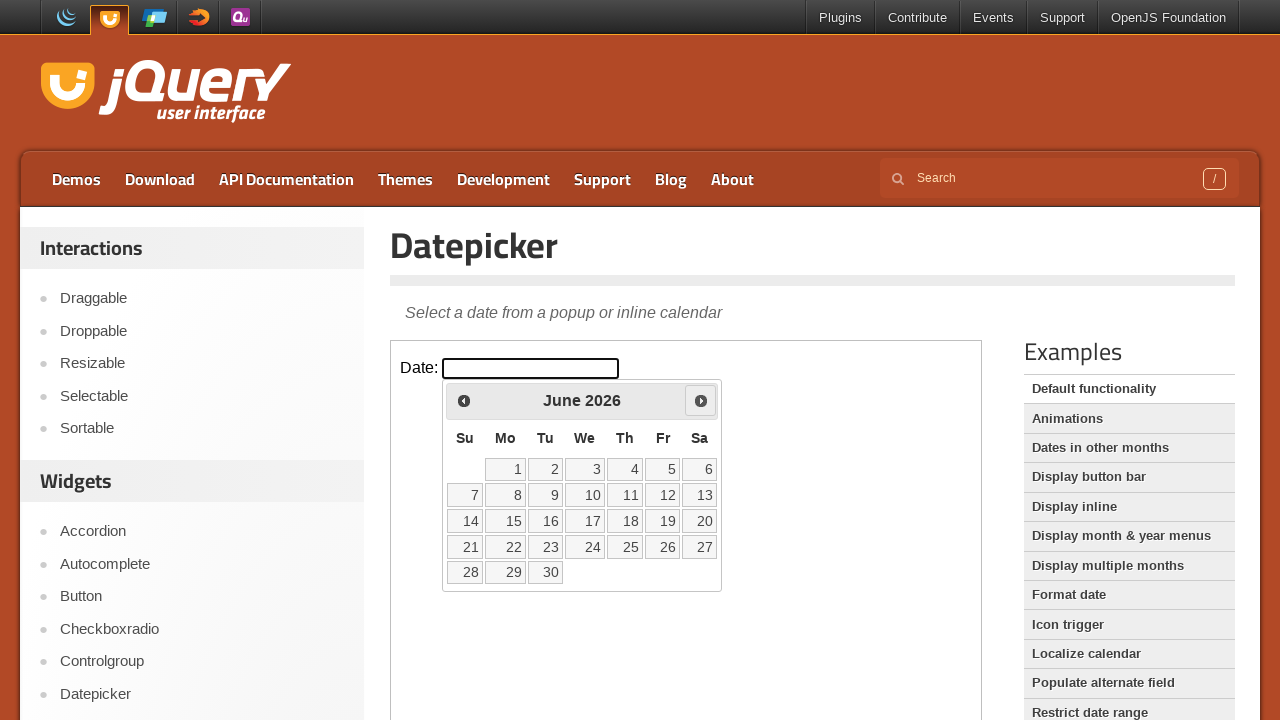

Waited for calendar animation to complete
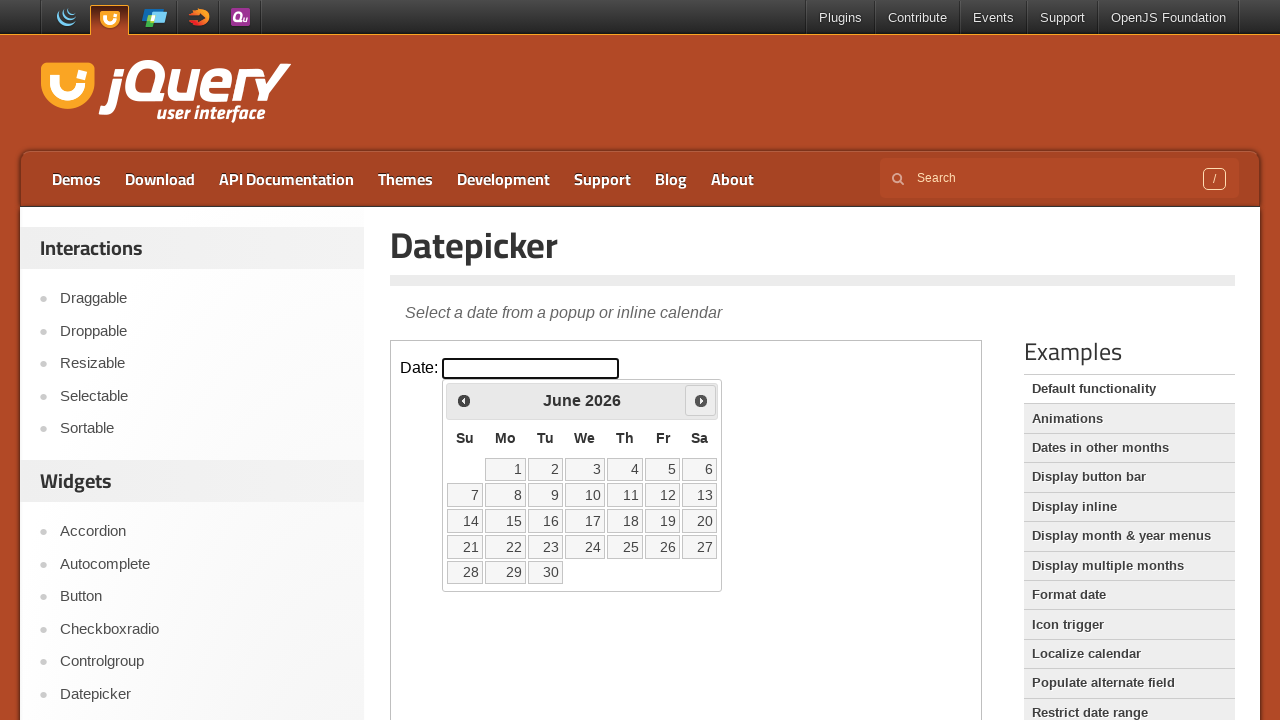

Clicked next button to navigate to next month at (701, 400) on iframe >> nth=0 >> internal:control=enter-frame >> .ui-icon-circle-triangle-e
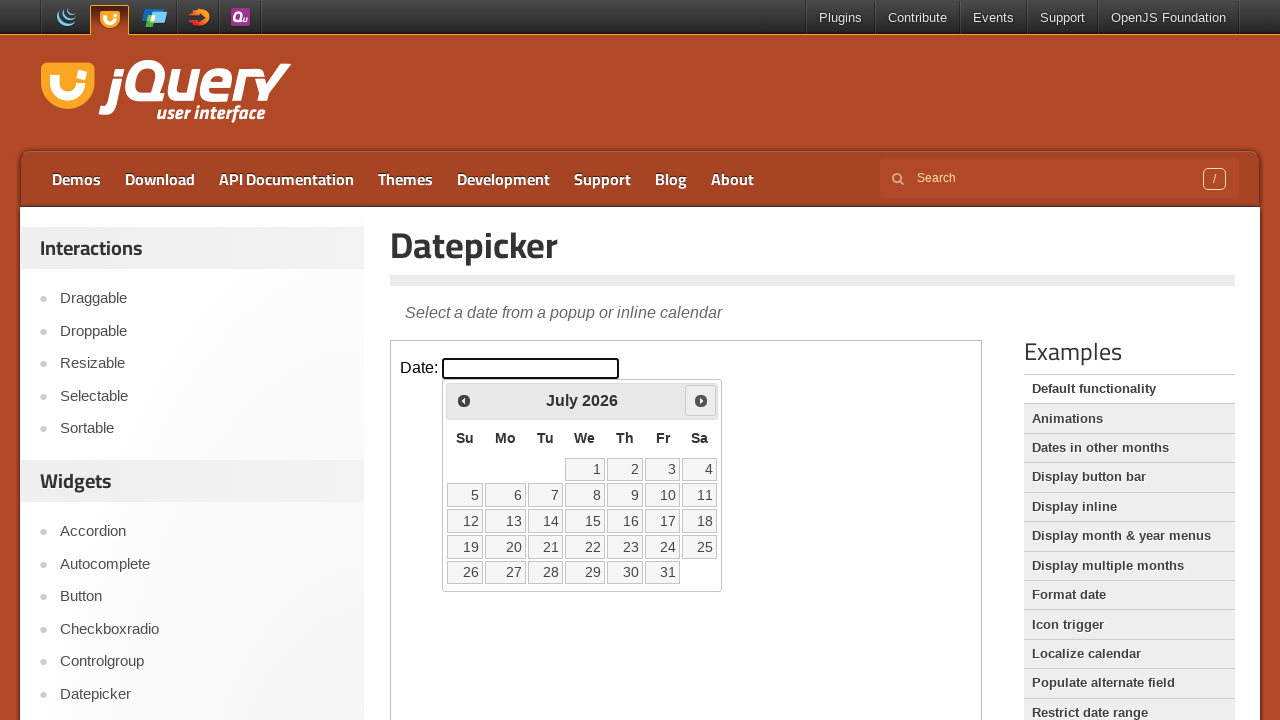

Waited for calendar animation to complete
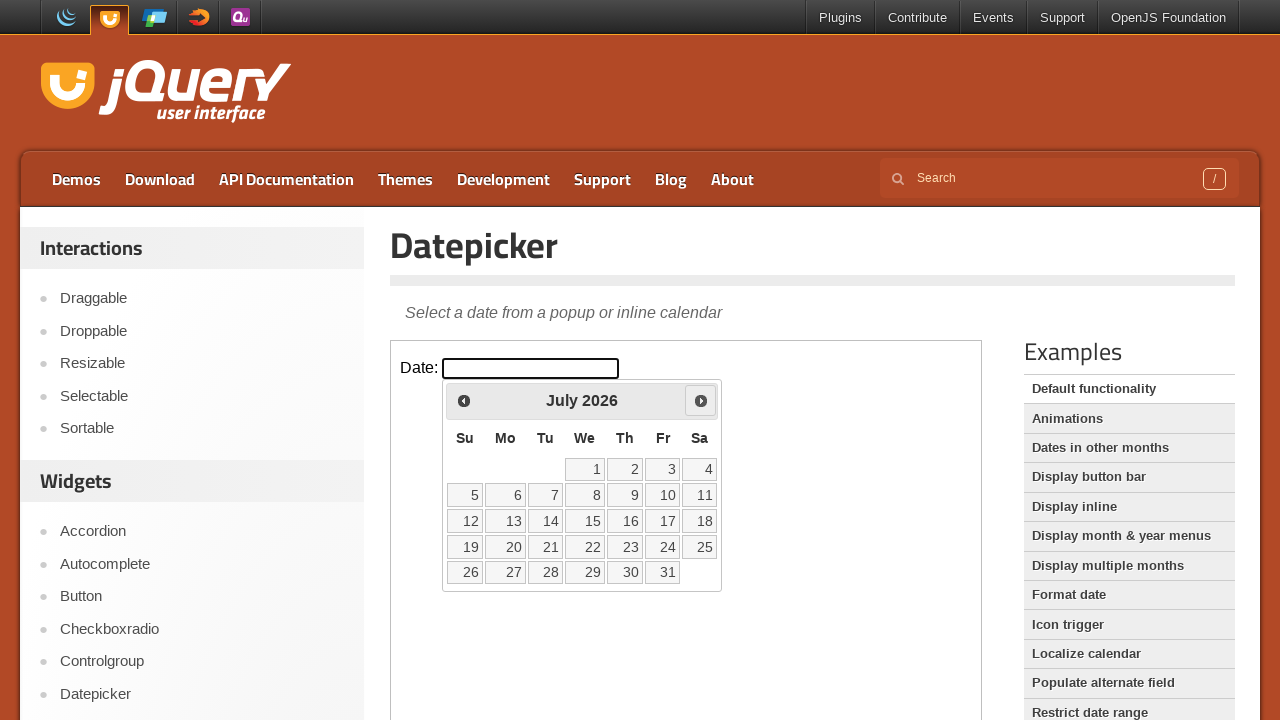

Located all day cells in the calendar
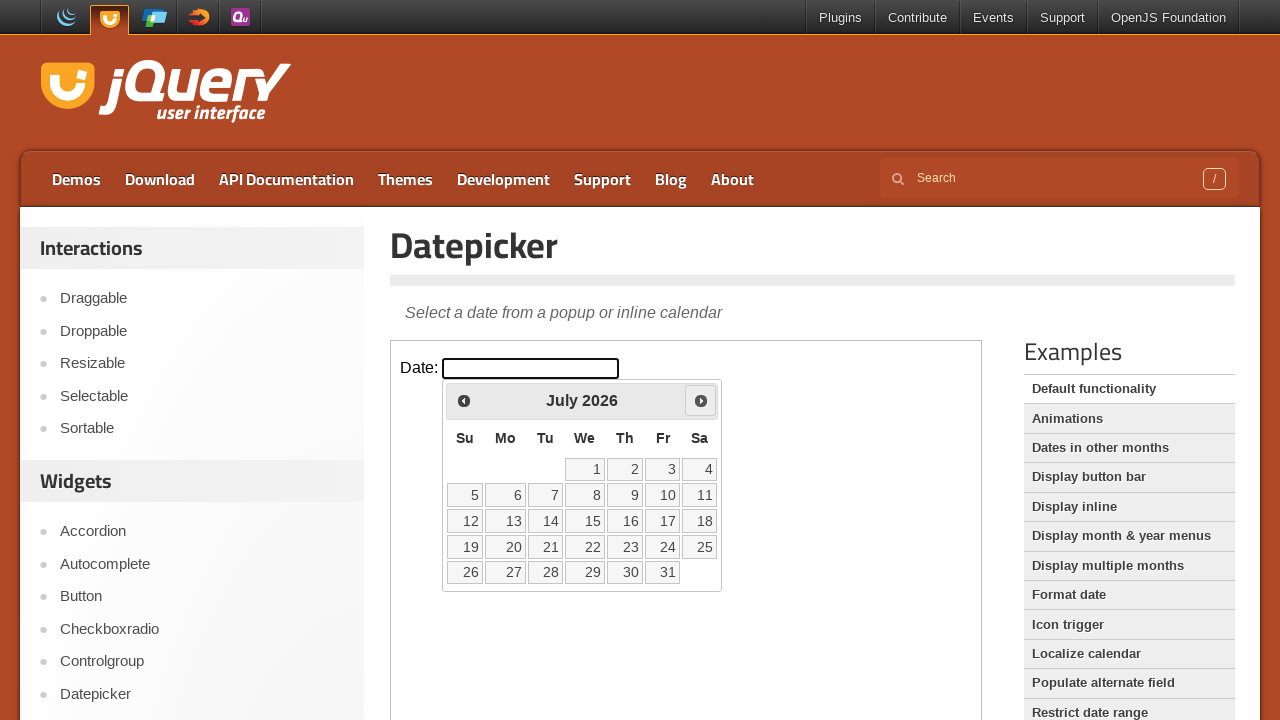

Counted 31 day cells in calendar
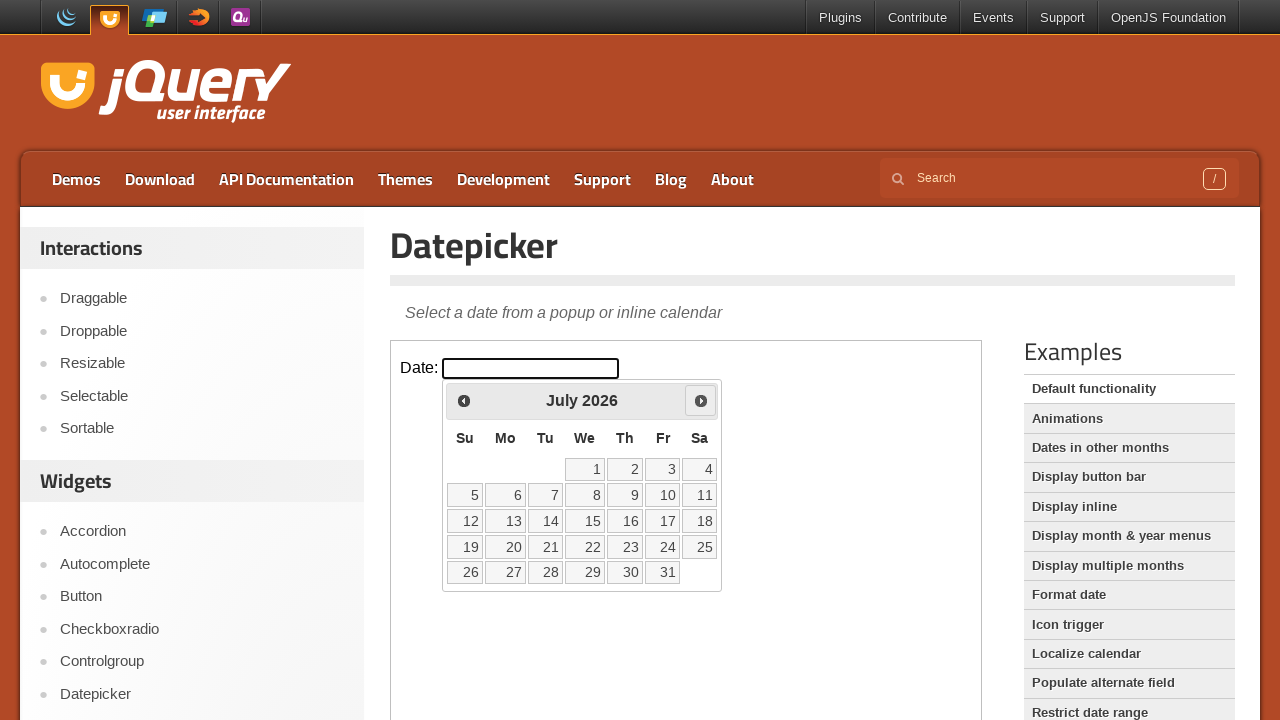

Clicked on day 18 to select the date at (700, 521) on iframe >> nth=0 >> internal:control=enter-frame >> td[data-handler='selectDay'] 
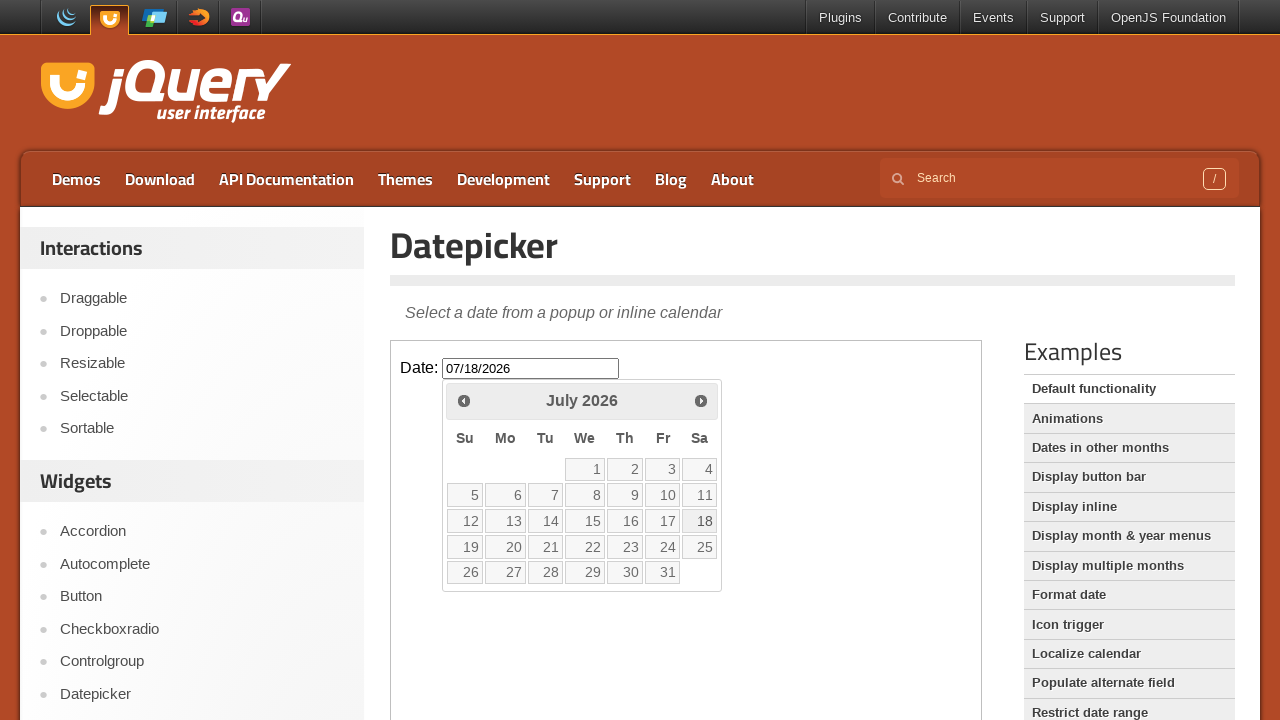

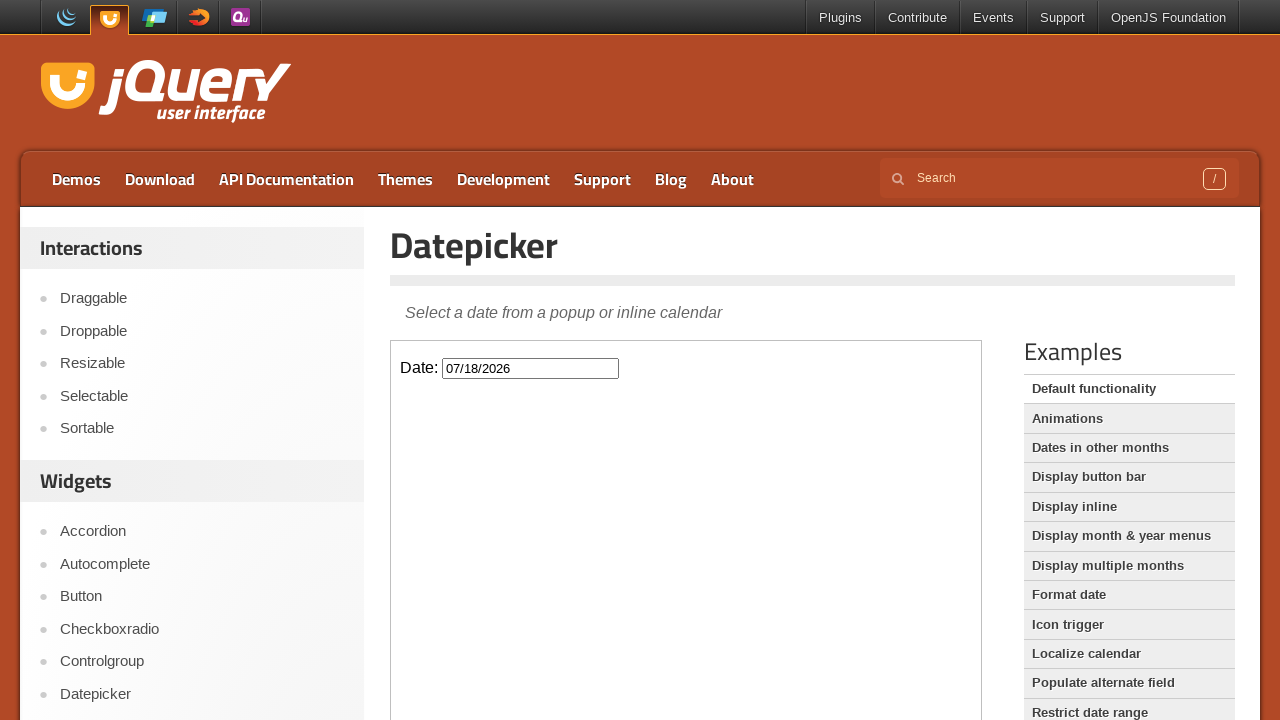